Tests drag and drop functionality by hovering over navigation menus and dragging multiple logo elements into a drop area

Starting URL: https://demo.automationtesting.in/Static.html

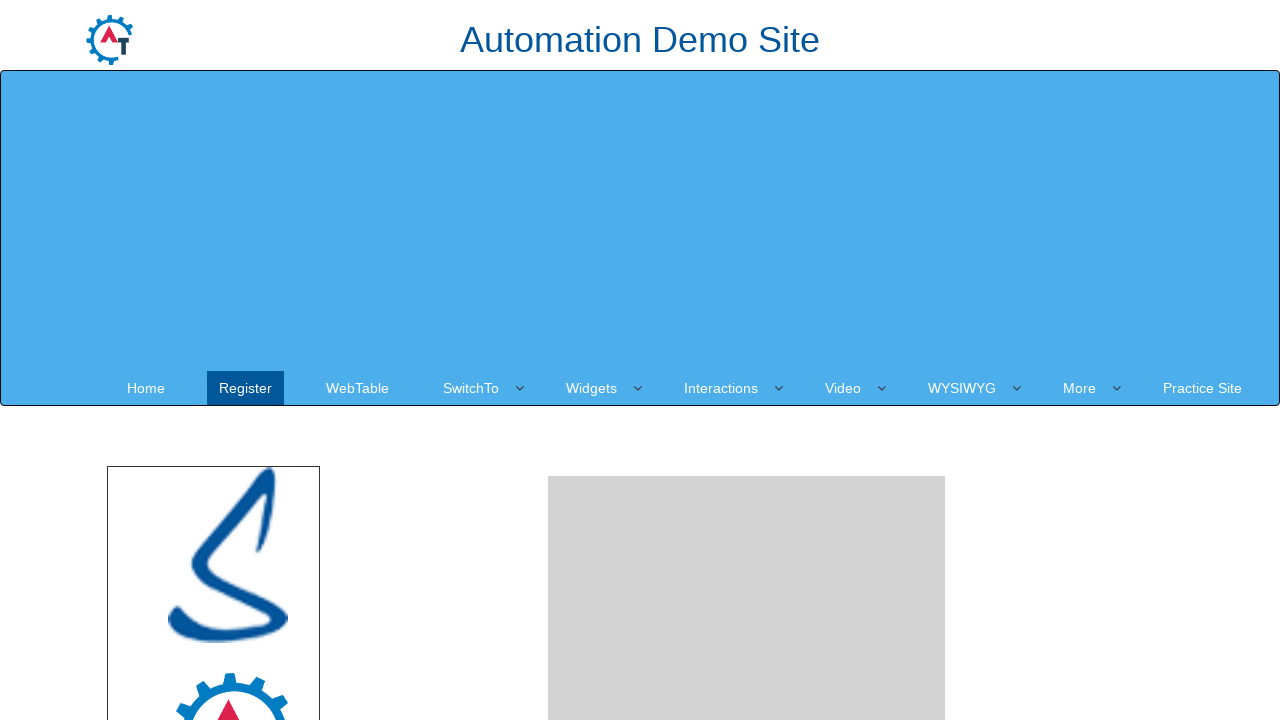

Hovered over SwitchTo navigation menu at (471, 388) on xpath=//a[@href='SwitchTo.html']
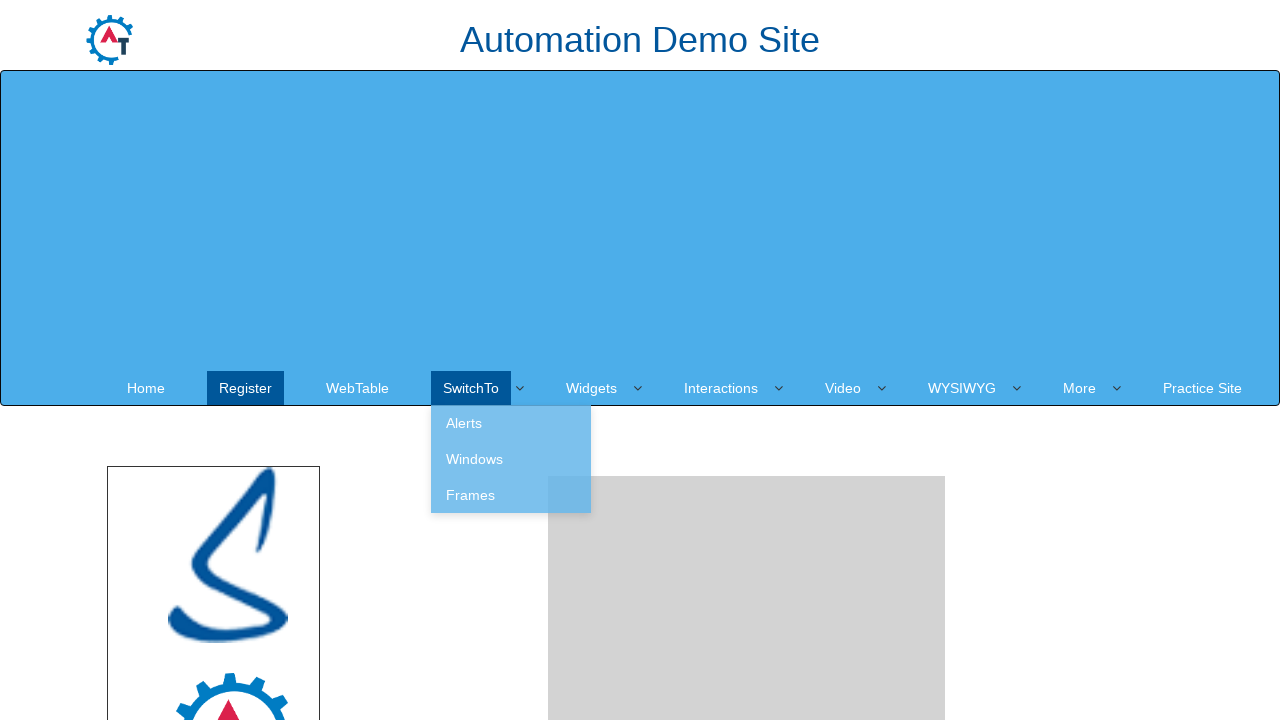

Hovered over Interactions navigation menu at (721, 388) on xpath=//a[@href='Interactions.html']
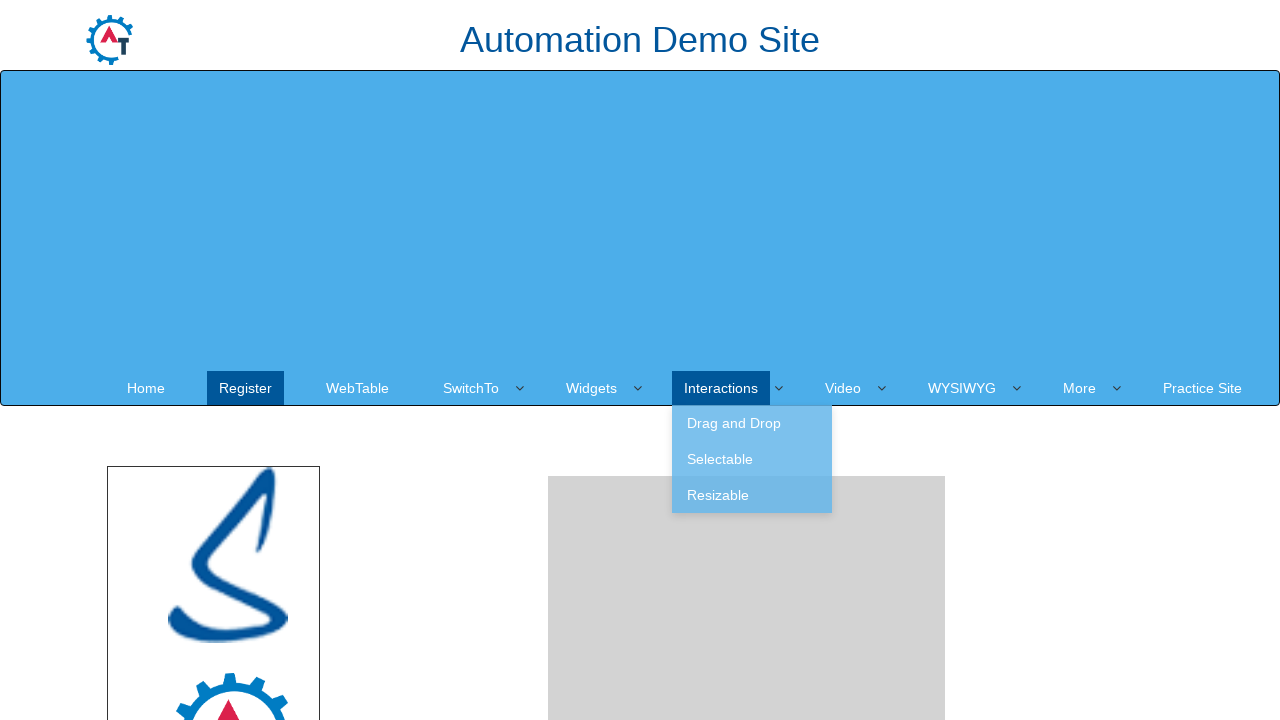

Located all logo elements and drop area
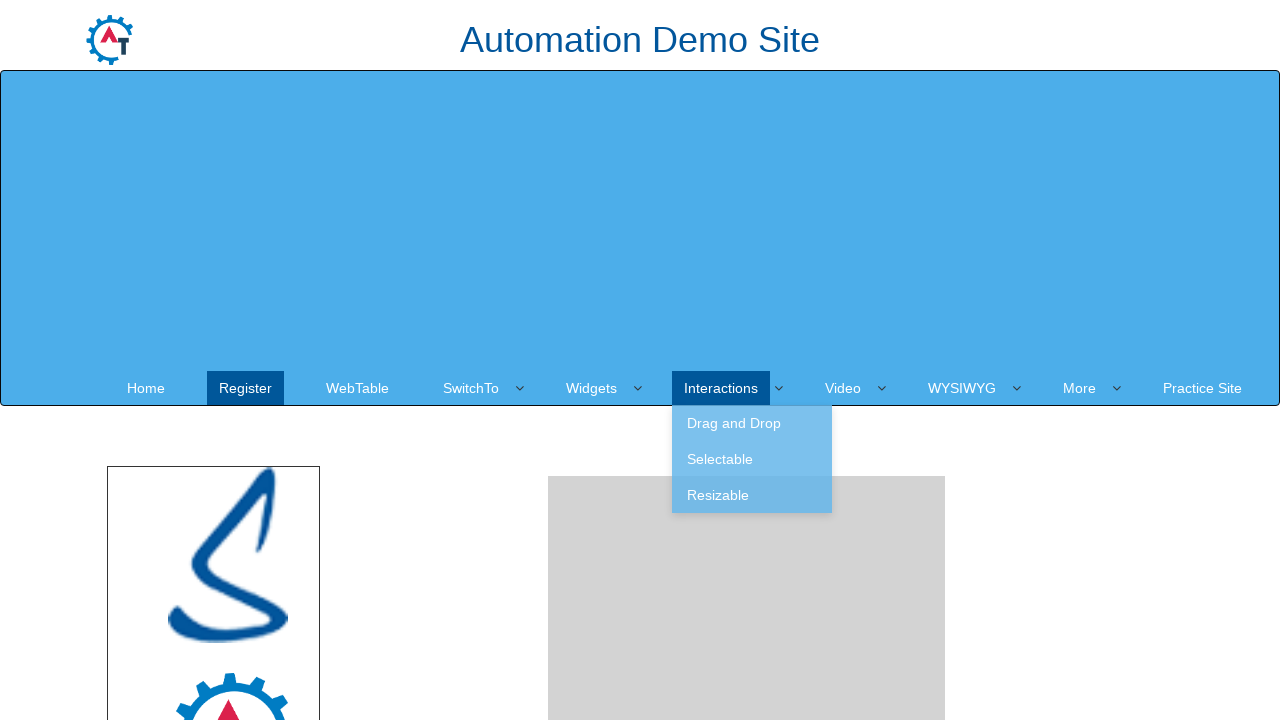

Dragged Node.js logo to drop area at (747, 240)
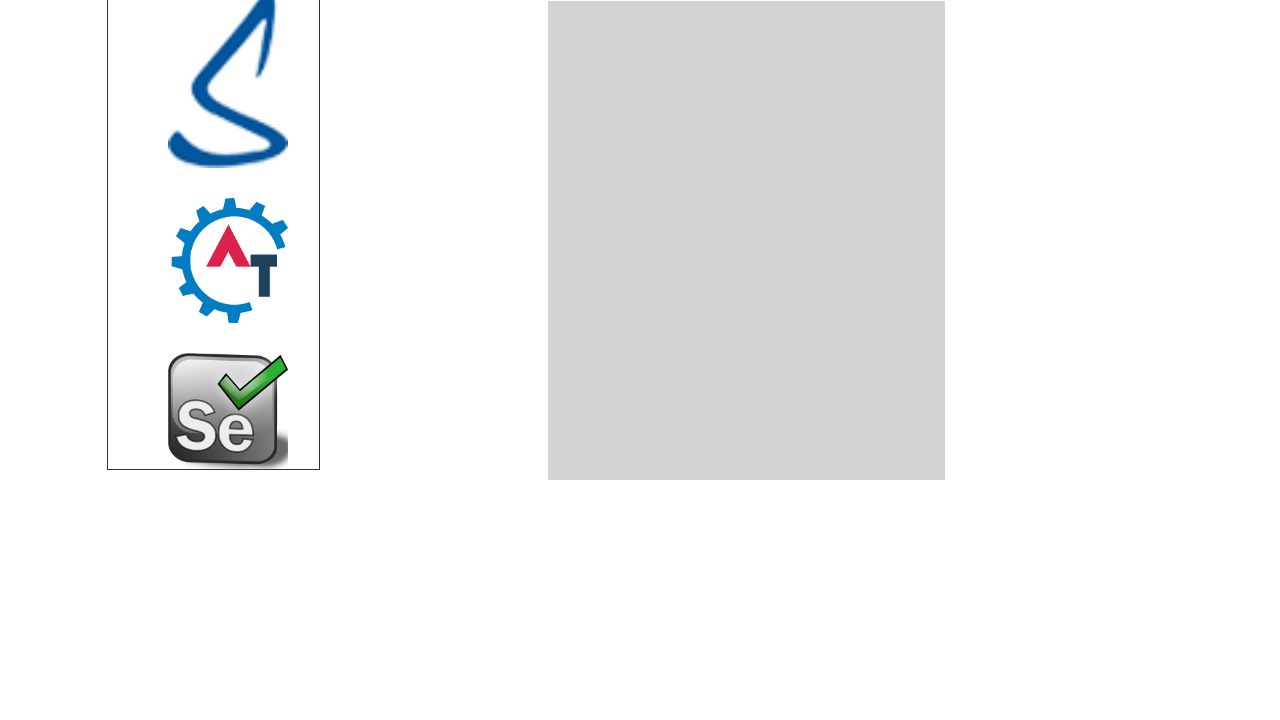

Dragged MongoDB logo to drop area at (747, 240)
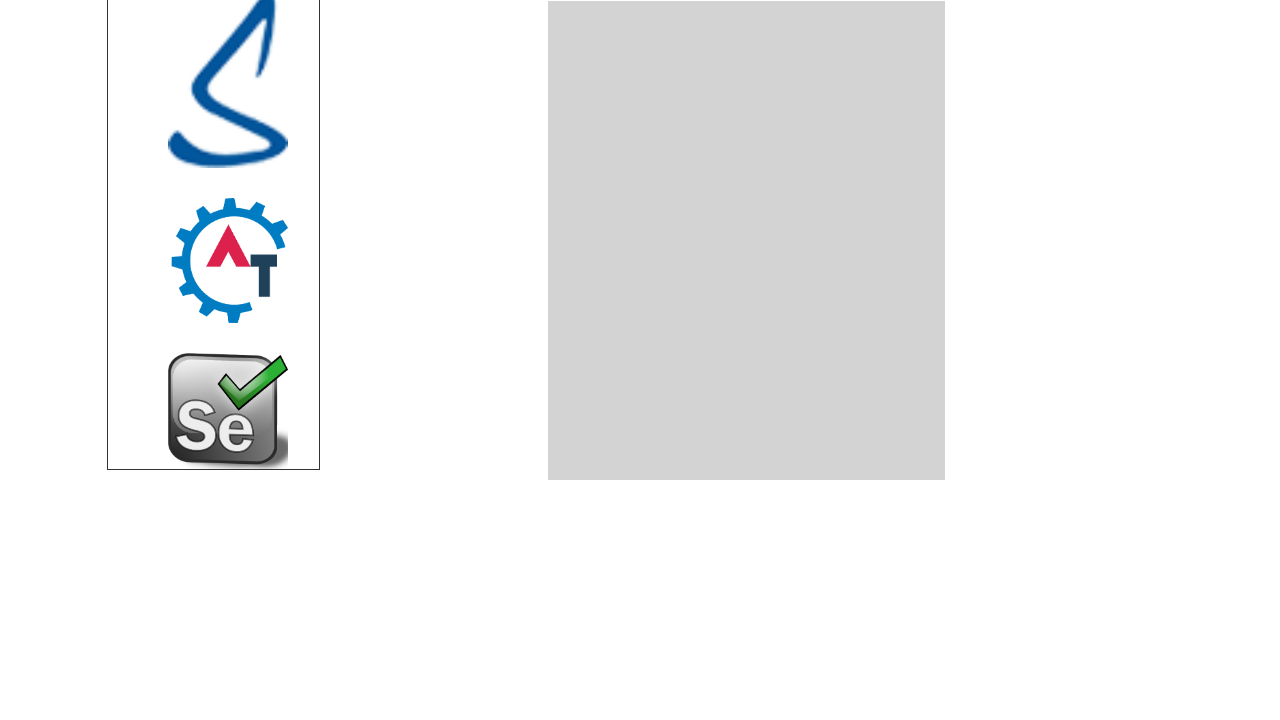

Dragged Angular logo to drop area at (747, 249)
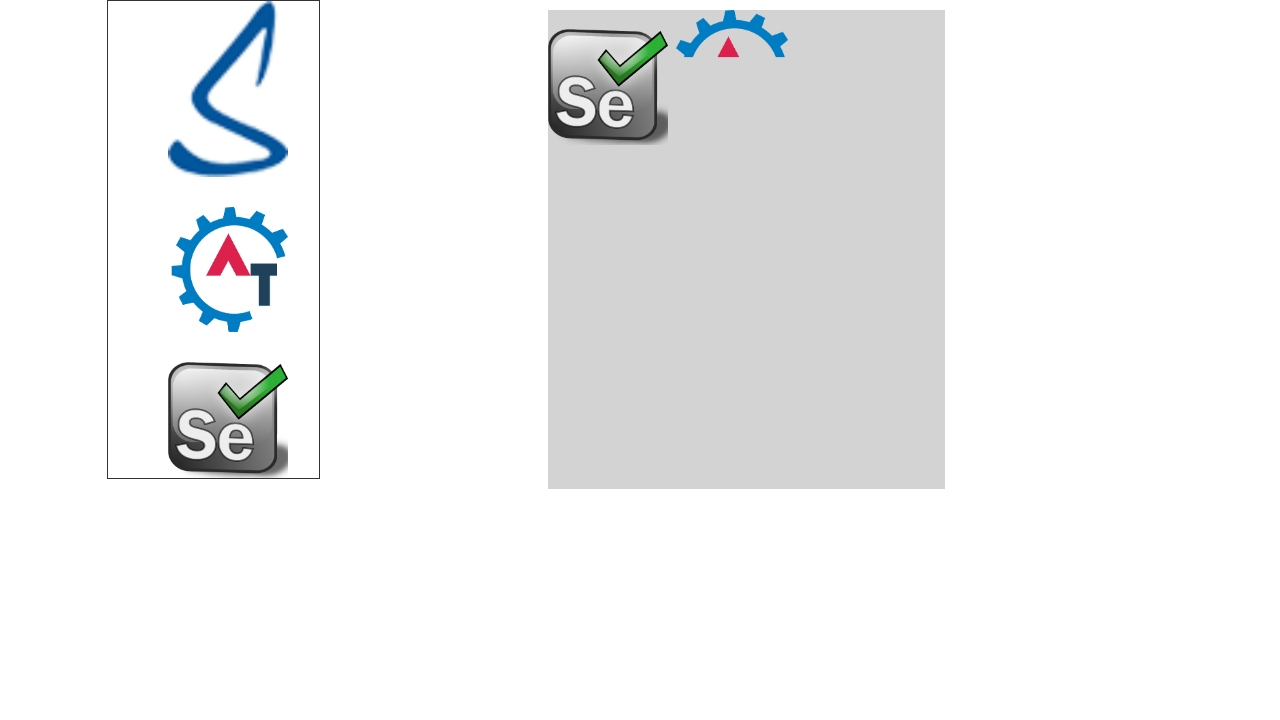

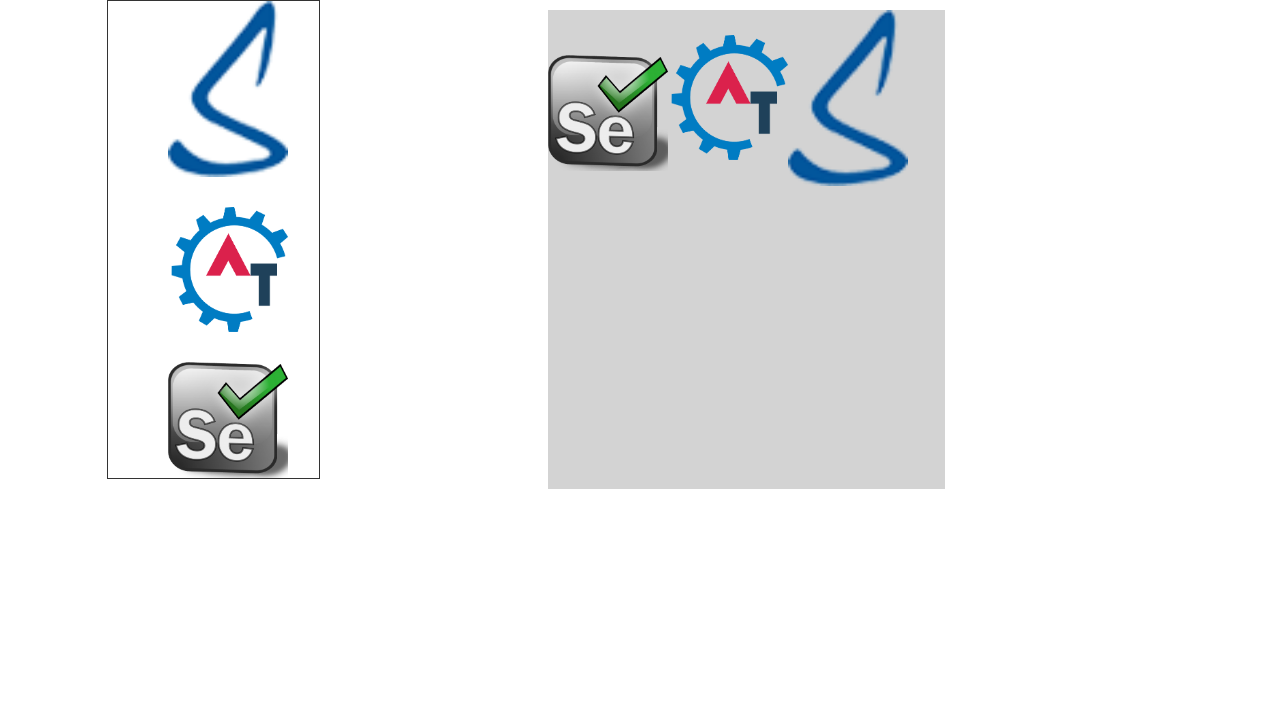